Tests that the Buttons page contains a Warning button

Starting URL: https://formy-project.herokuapp.com/

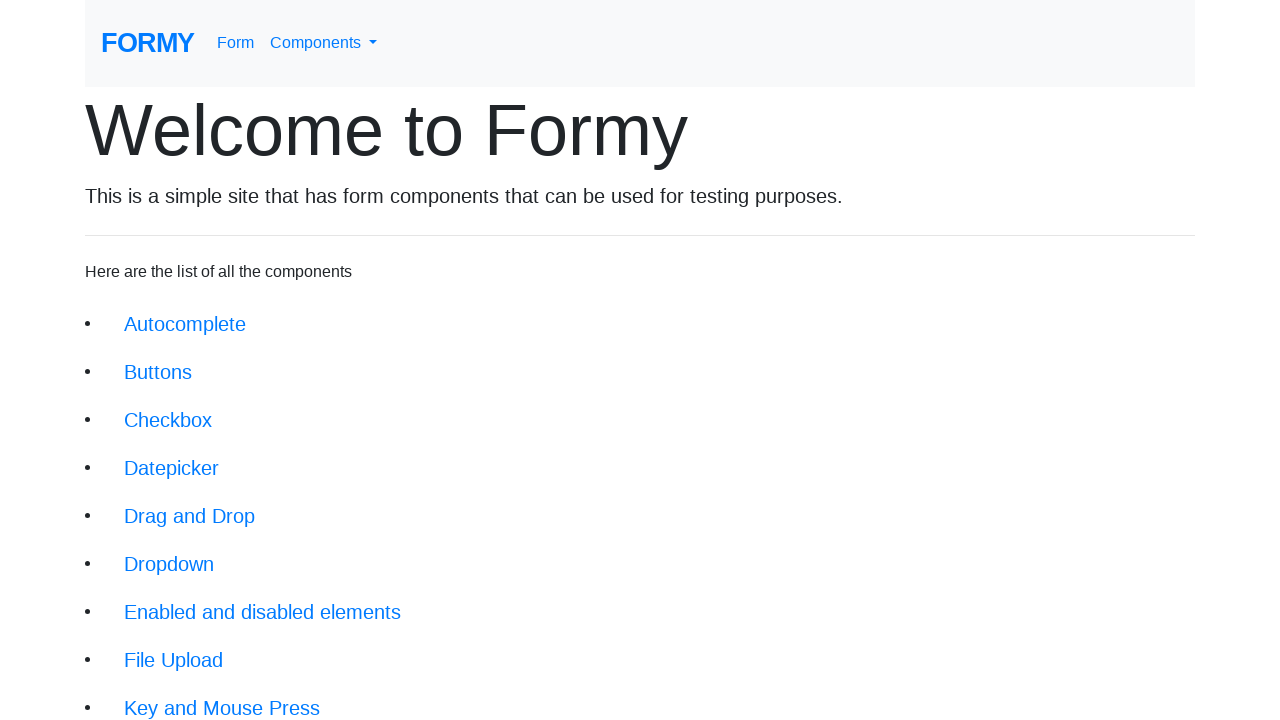

Clicked on Buttons link in navigation at (158, 372) on xpath=//div/li/a[text()='Buttons']
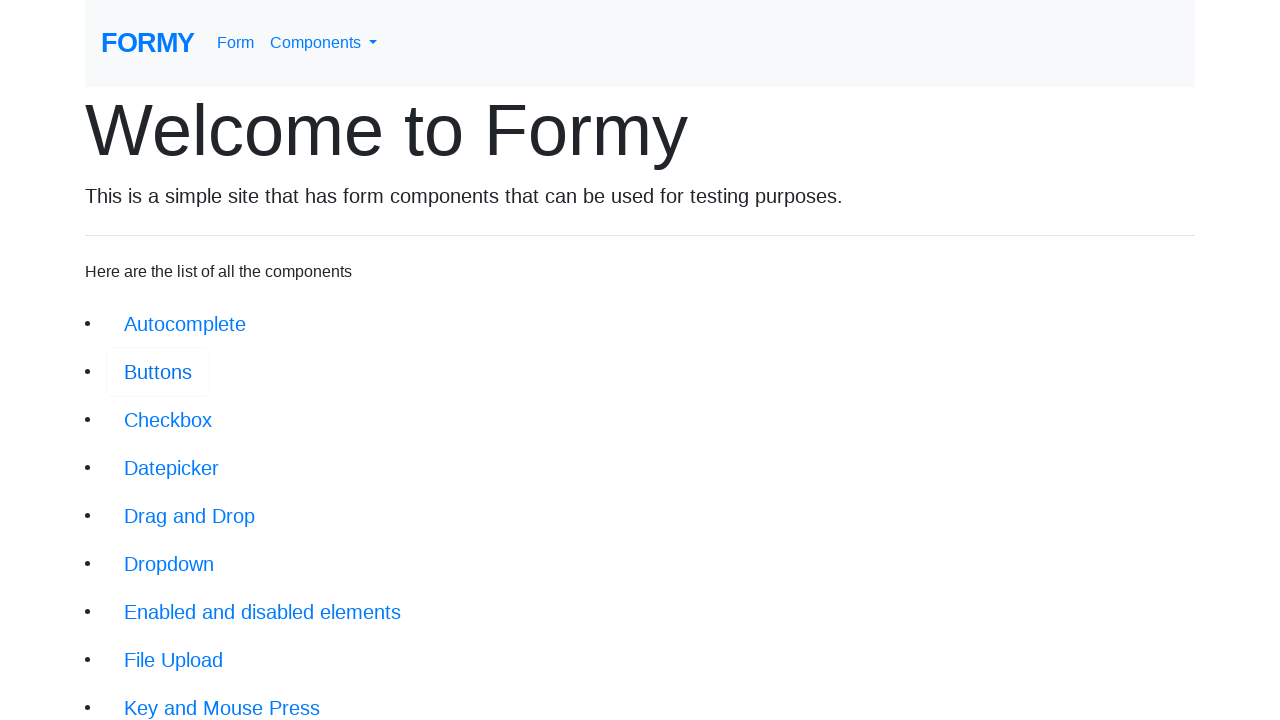

Located Warning button on Buttons page
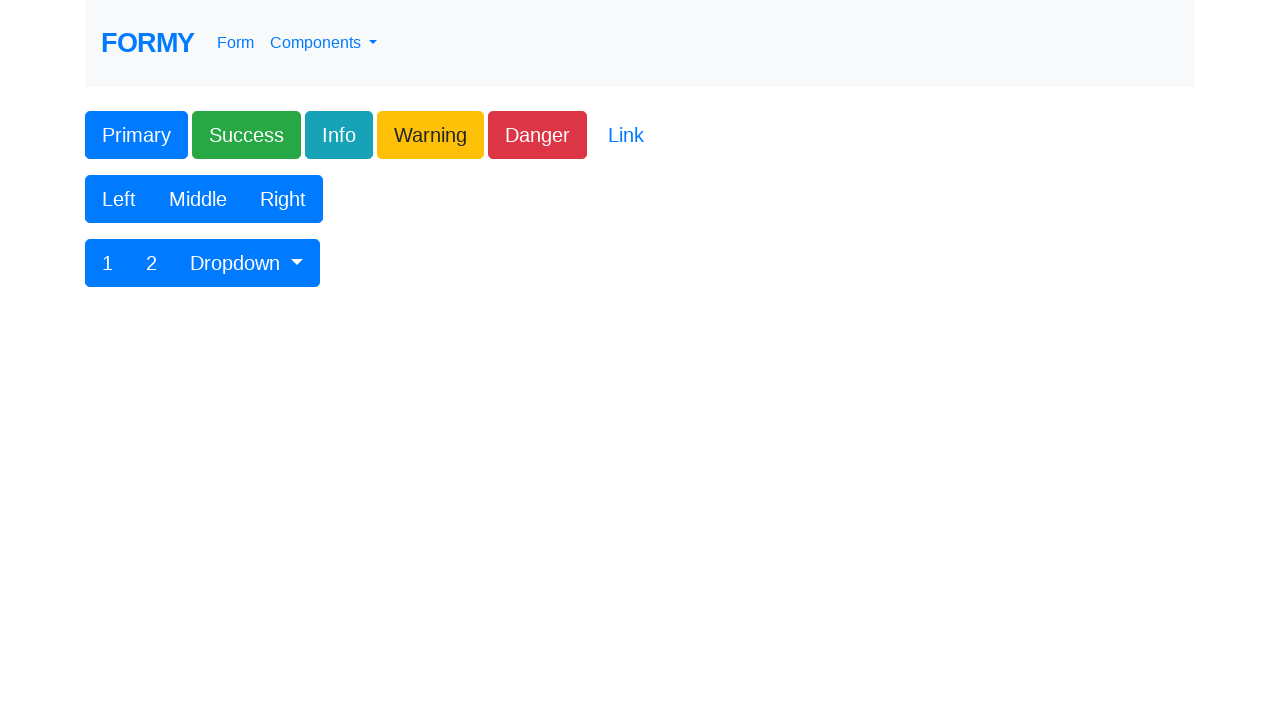

Verified that Warning button contains correct text
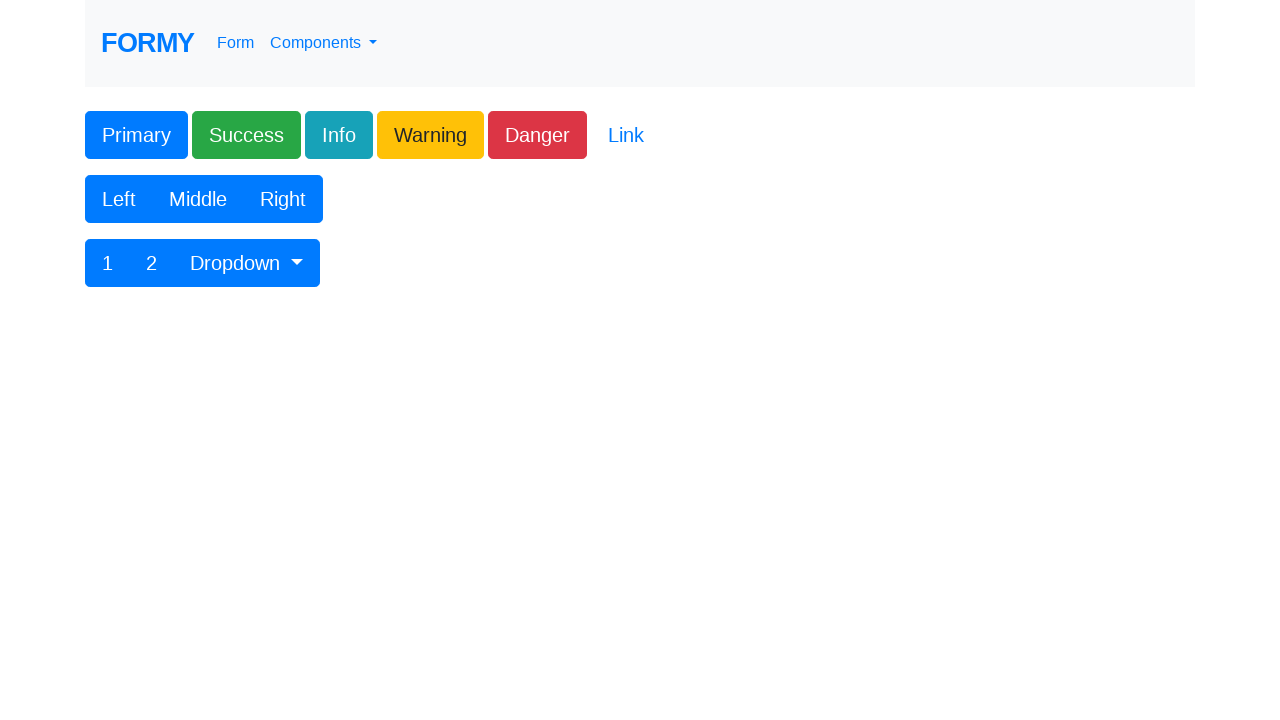

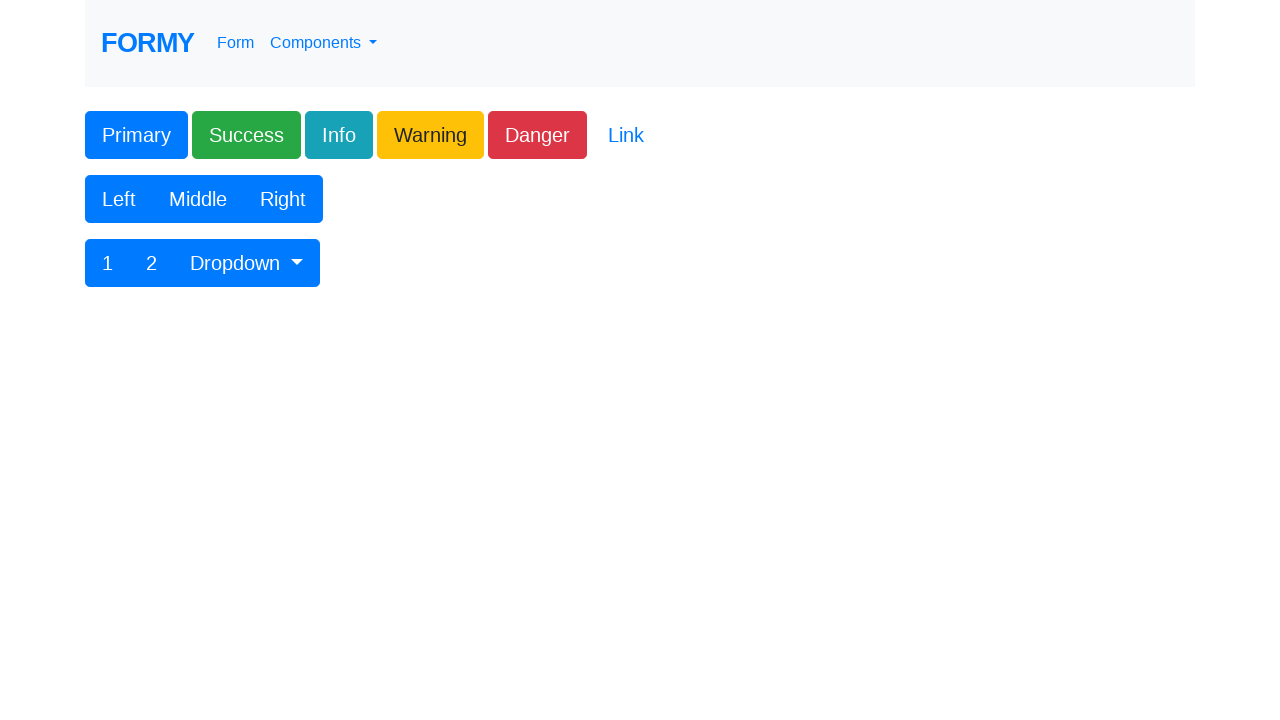